Tests alert handling by clicking a button that triggers an alert dialog and then accepting/dismissing the alert

Starting URL: https://formy-project.herokuapp.com/switch-window

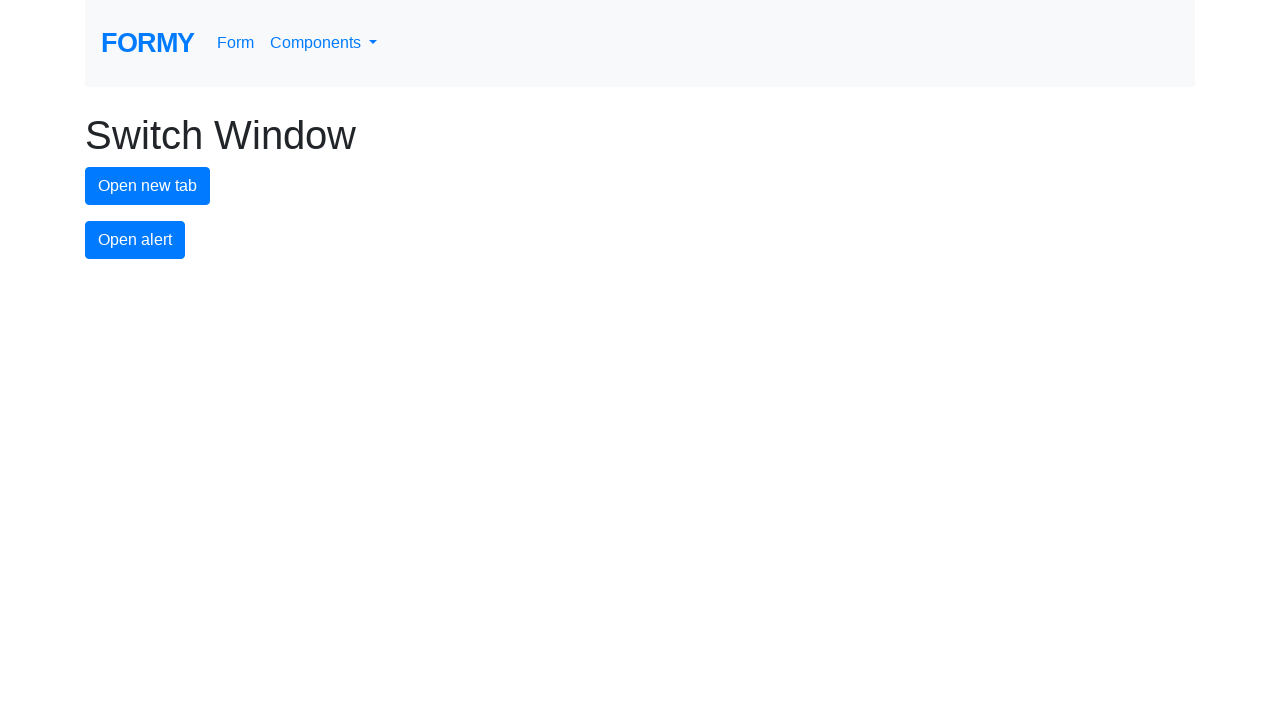

Clicked alert button to trigger alert dialog at (135, 240) on #alert-button
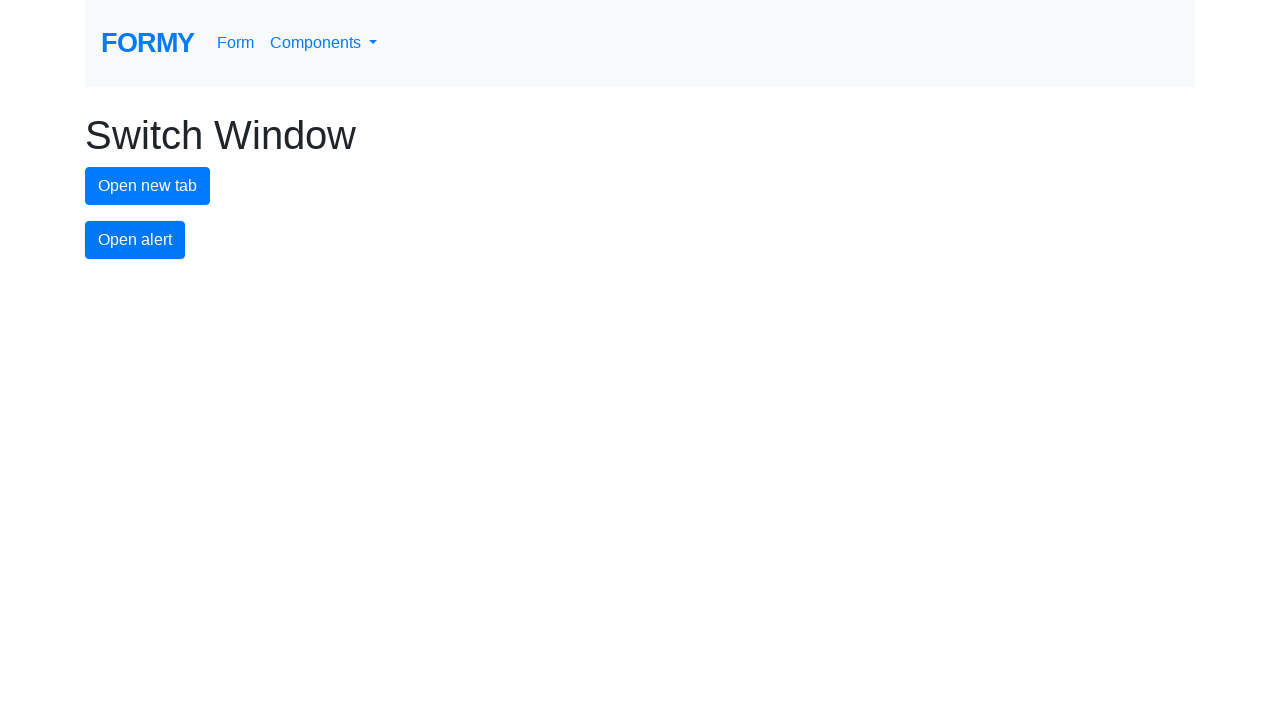

Set up dialog handler to accept alerts
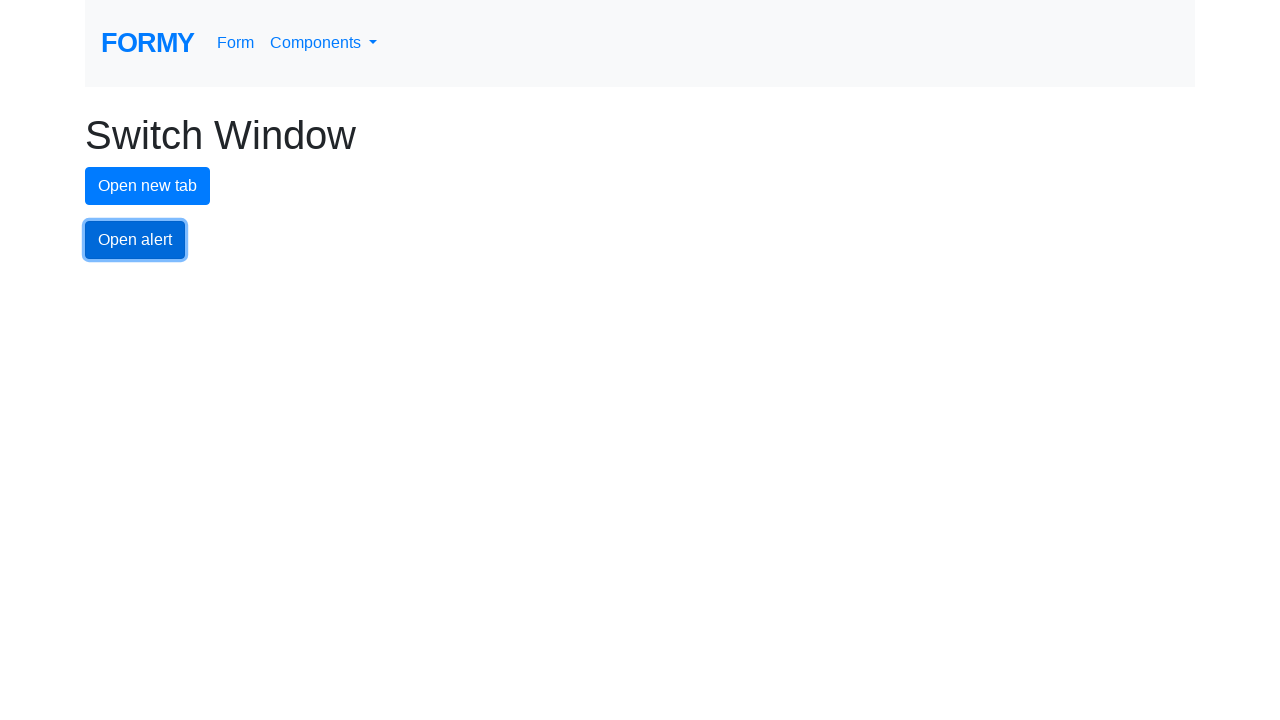

Clicked alert button again to trigger and handle the alert dialog at (135, 240) on #alert-button
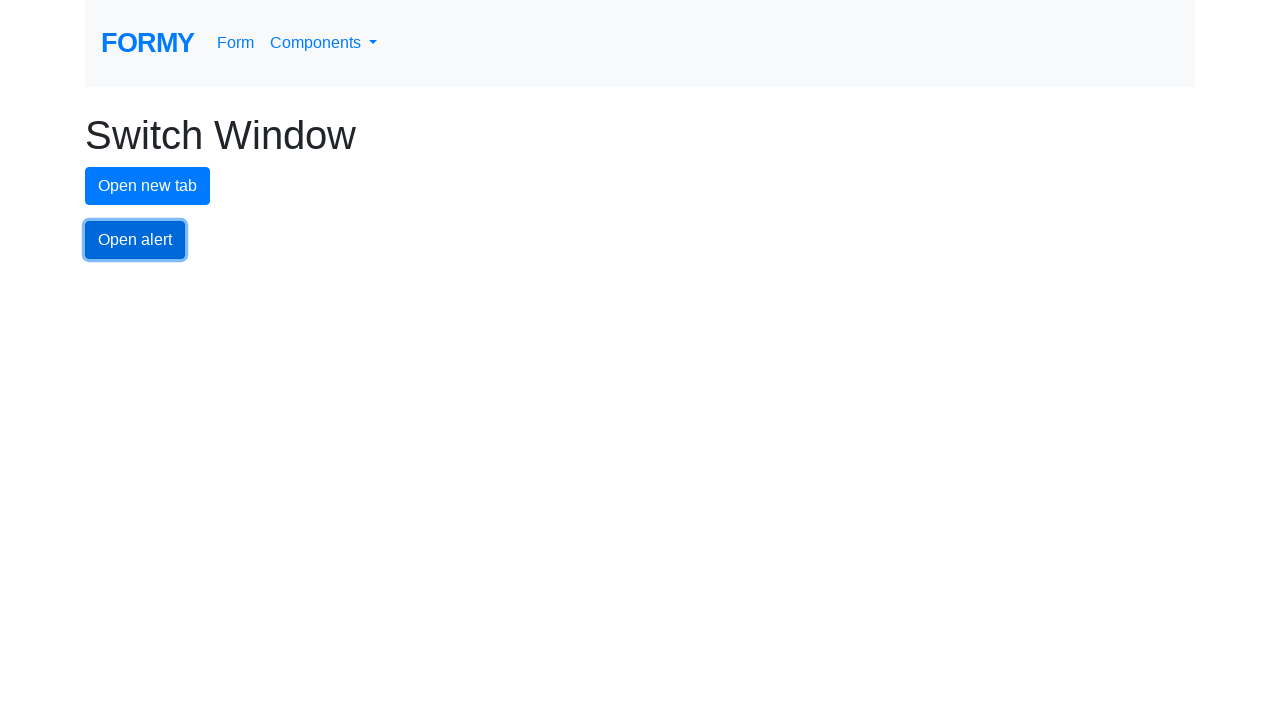

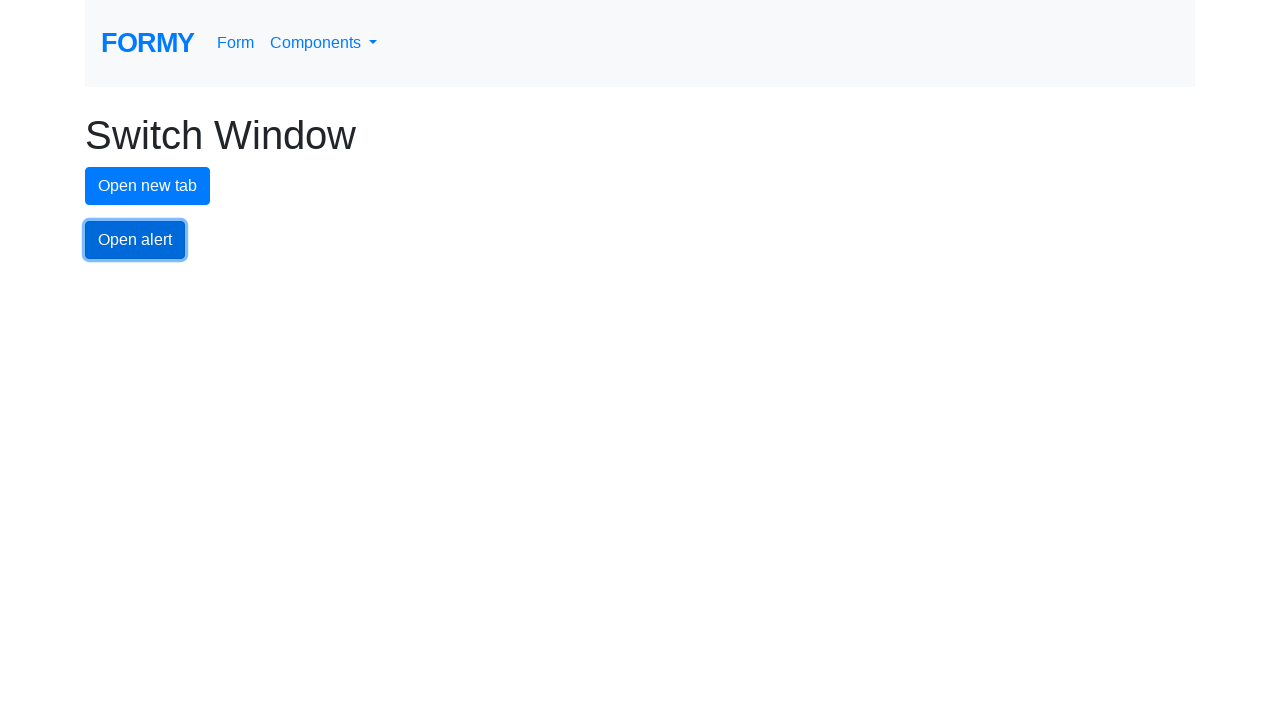